Tests file upload functionality by selecting and uploading a text file

Starting URL: https://demo.automationtesting.in/FileUpload.html

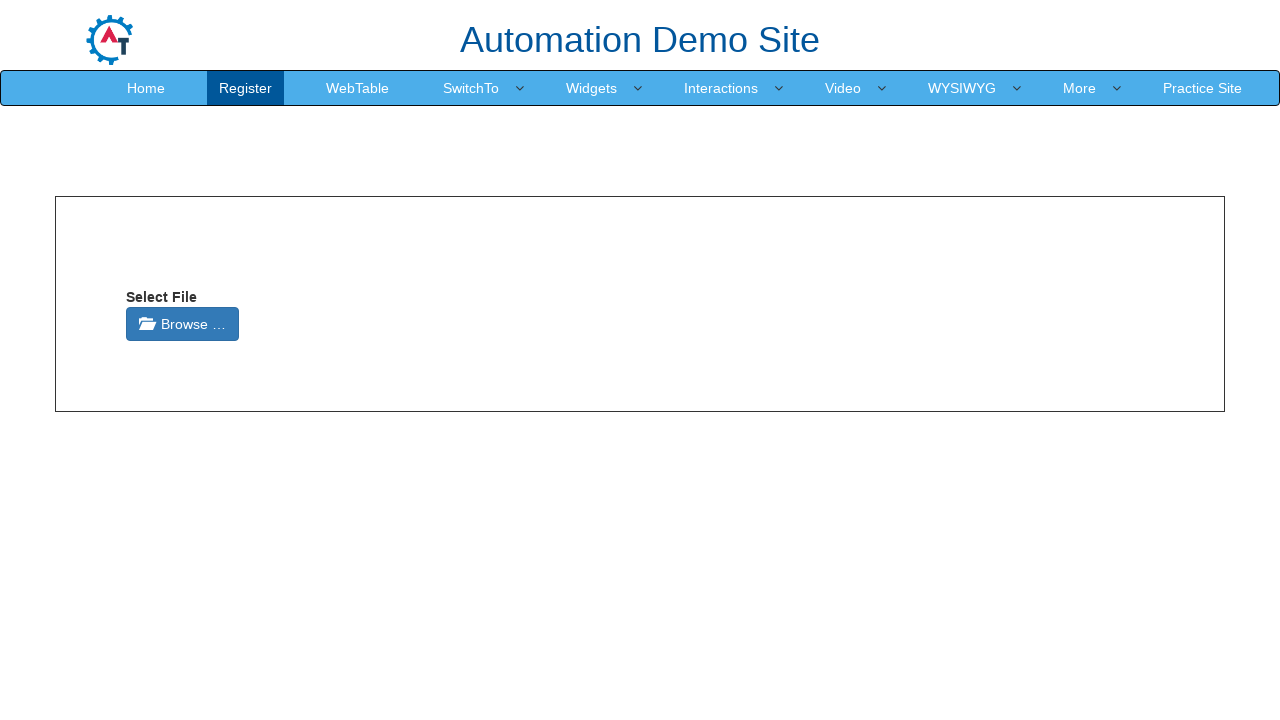

Created temporary text file for upload
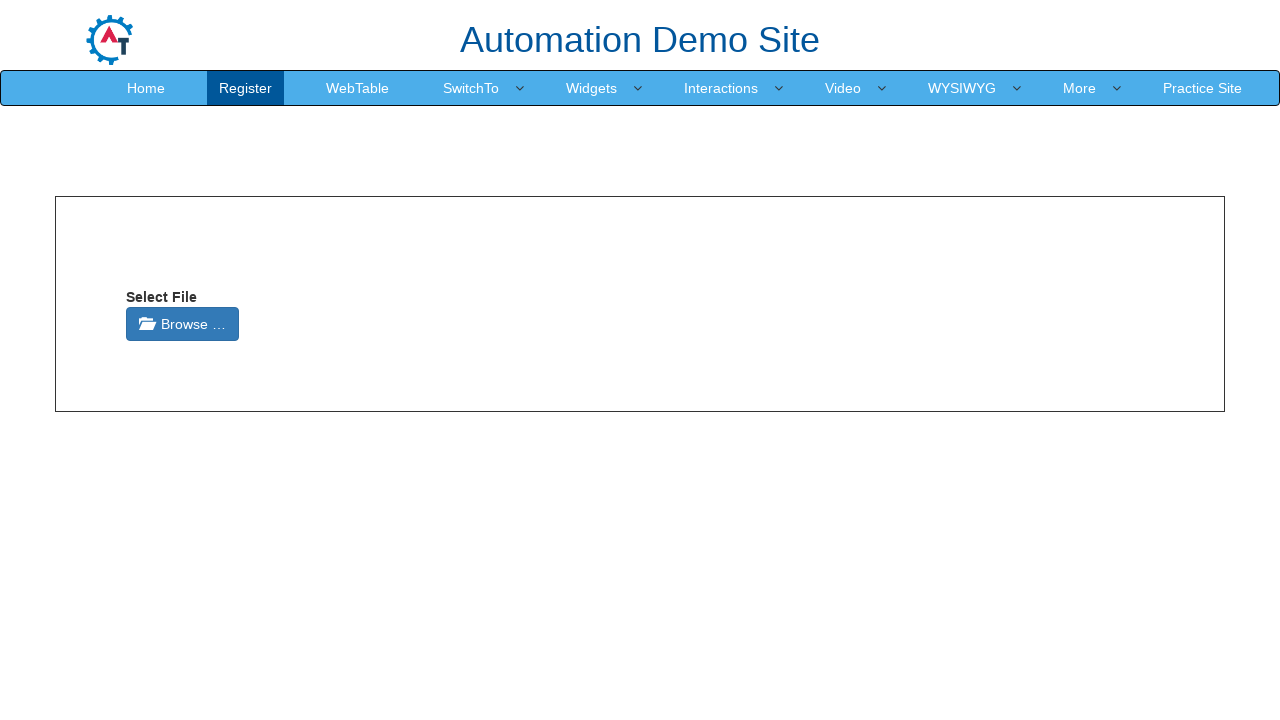

Located file upload input element
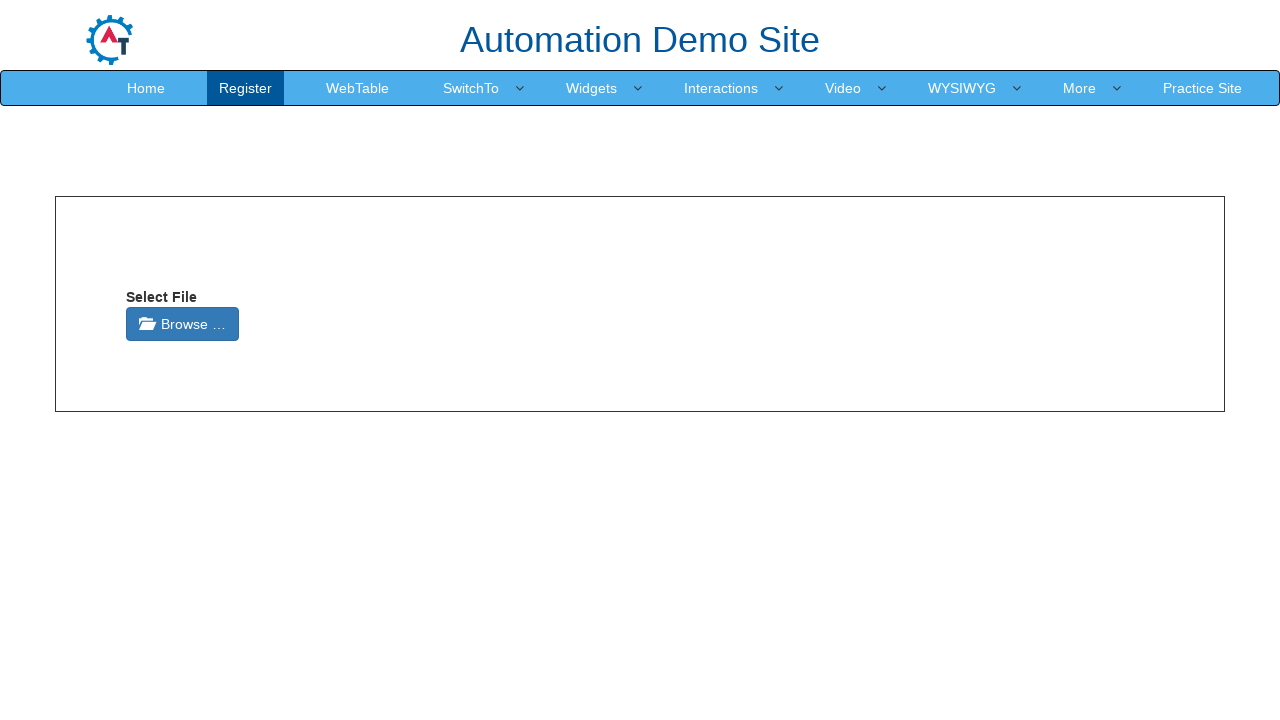

Uploaded text file to the form
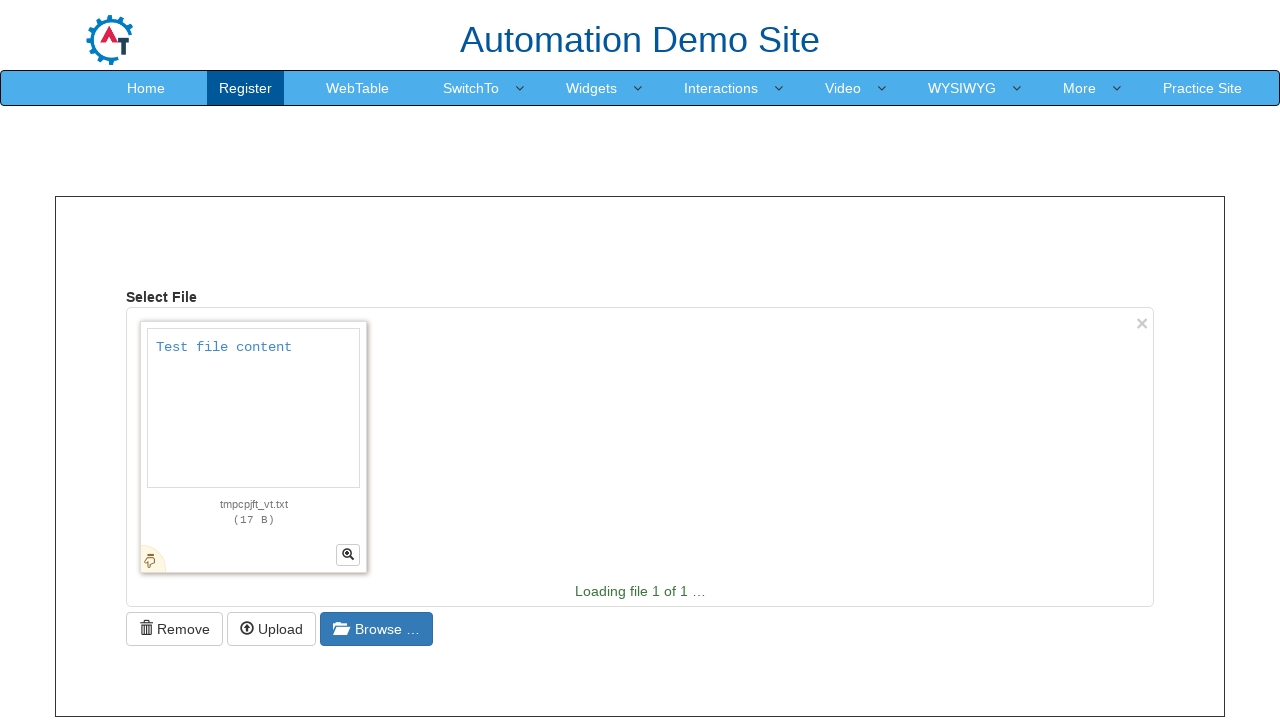

Cleaned up temporary file
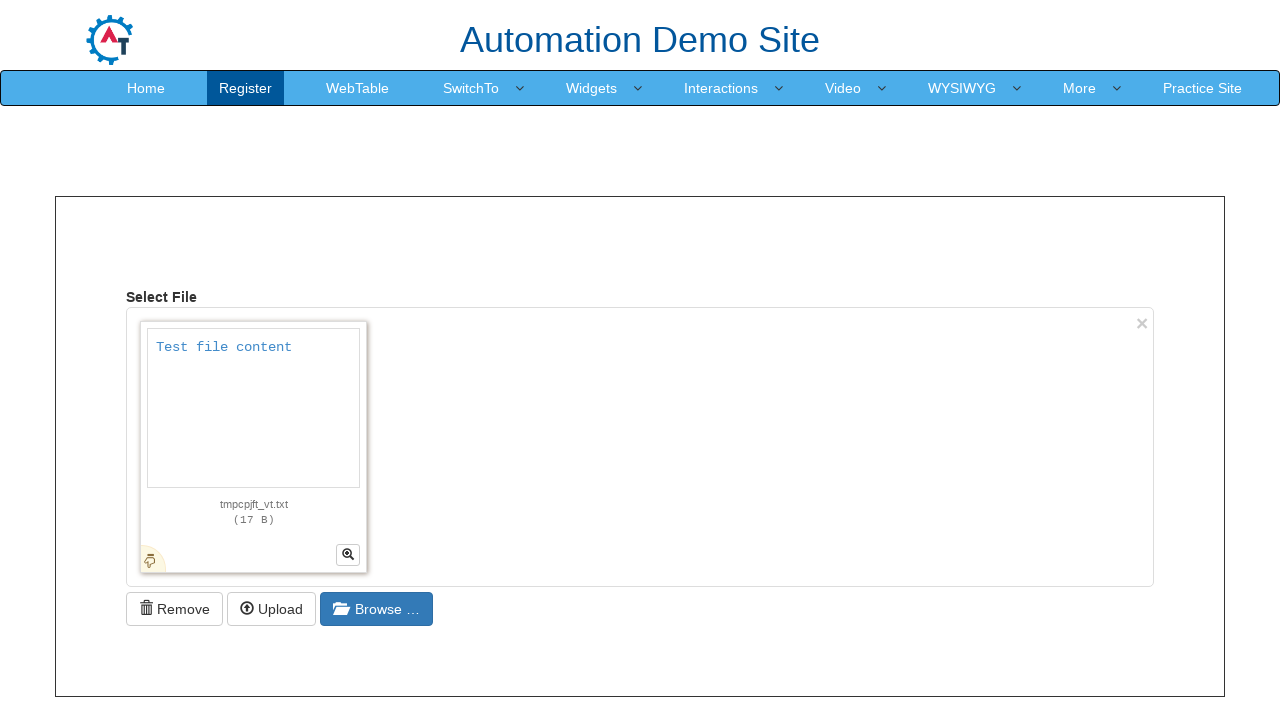

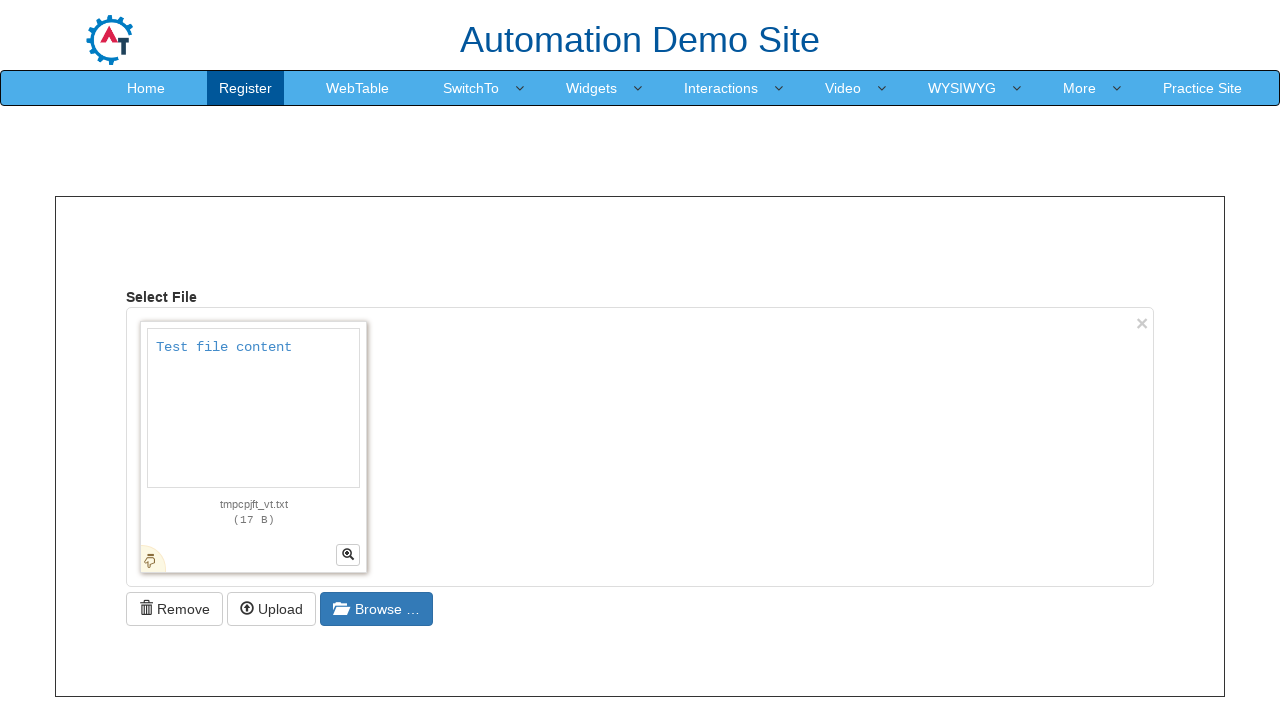